Tests the jQuery UI Selectable demo by switching to the iframe and selecting multiple list items (1st, 3rd, and 5th) while holding the Control key for multi-selection

Starting URL: https://jqueryui.com/selectable/

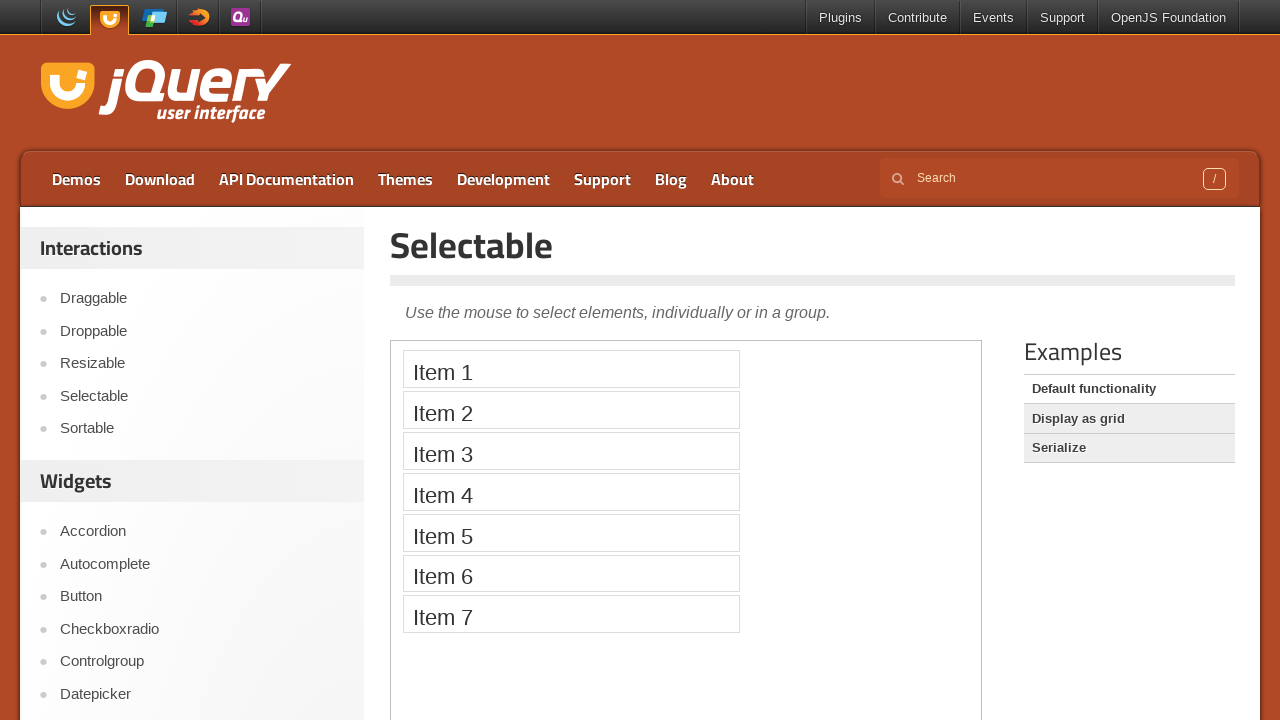

Navigated to jQuery UI Selectable demo page
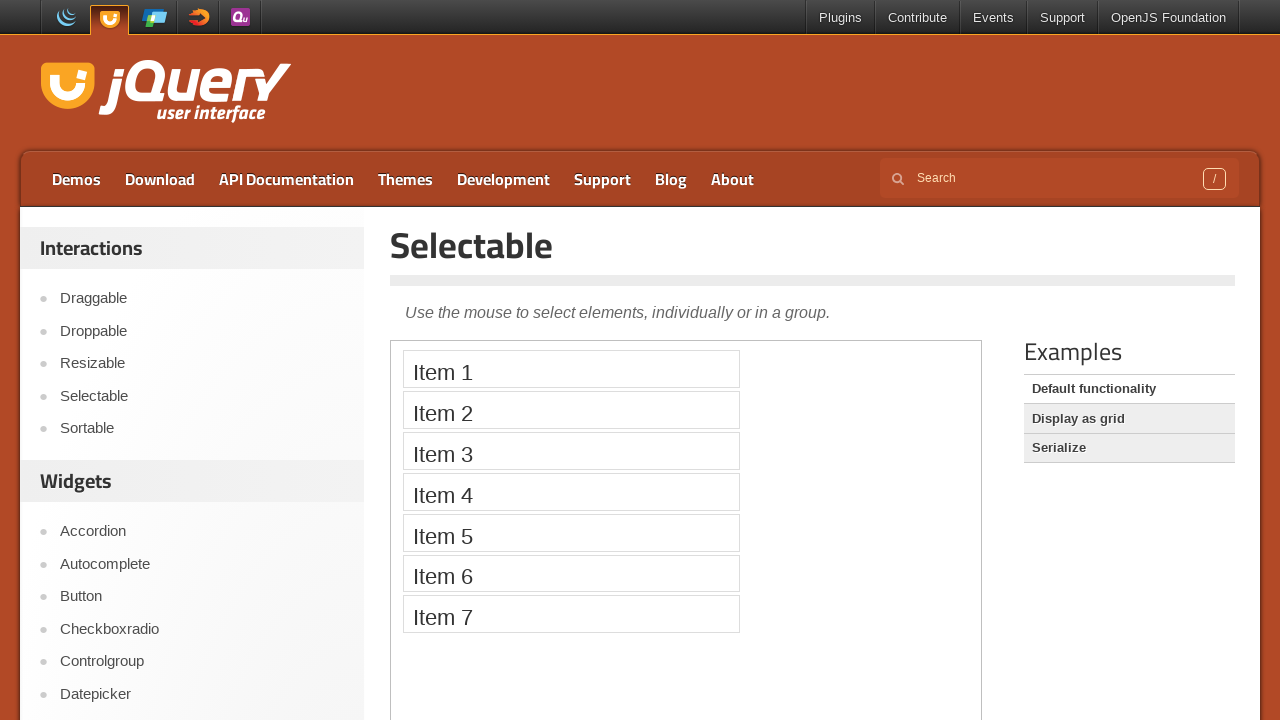

Switched to demo iframe
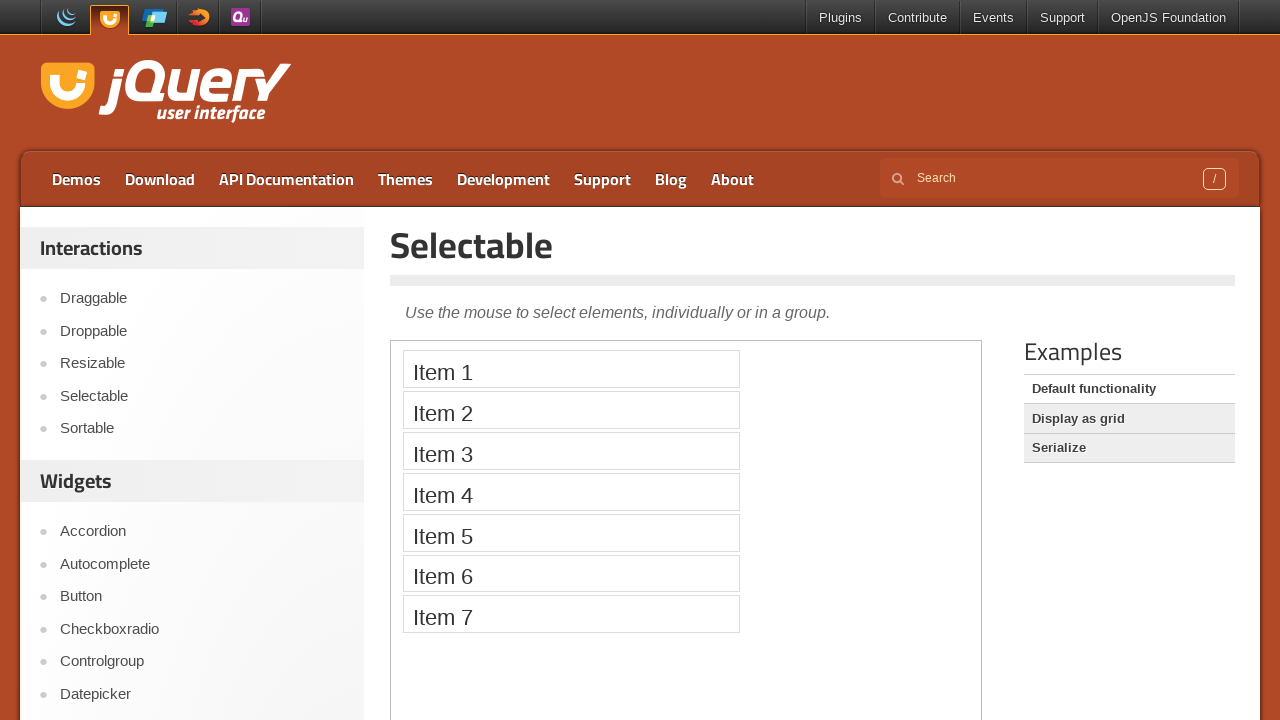

Clicked first list item (1st) with Control key for multi-selection at (571, 369) on iframe.demo-frame >> internal:control=enter-frame >> xpath=//*[@id='selectable']
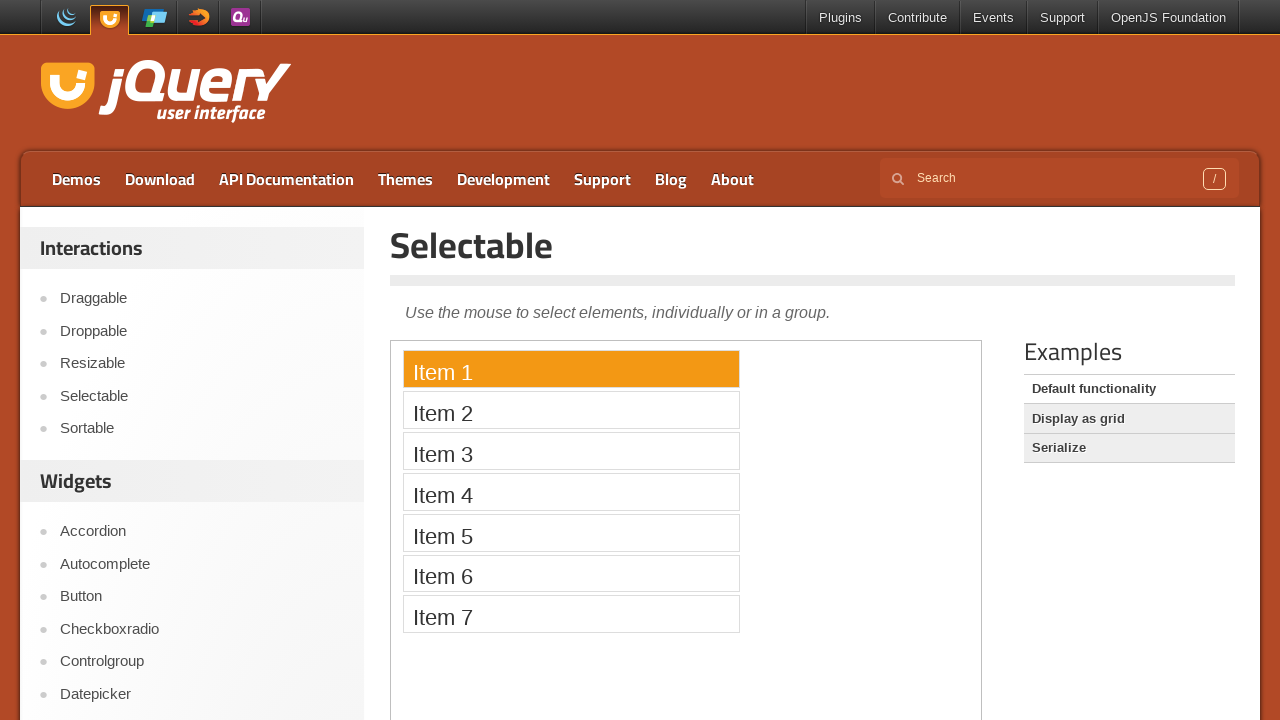

Clicked third list item (3rd) with Control key for multi-selection at (571, 451) on iframe.demo-frame >> internal:control=enter-frame >> xpath=//*[@id='selectable']
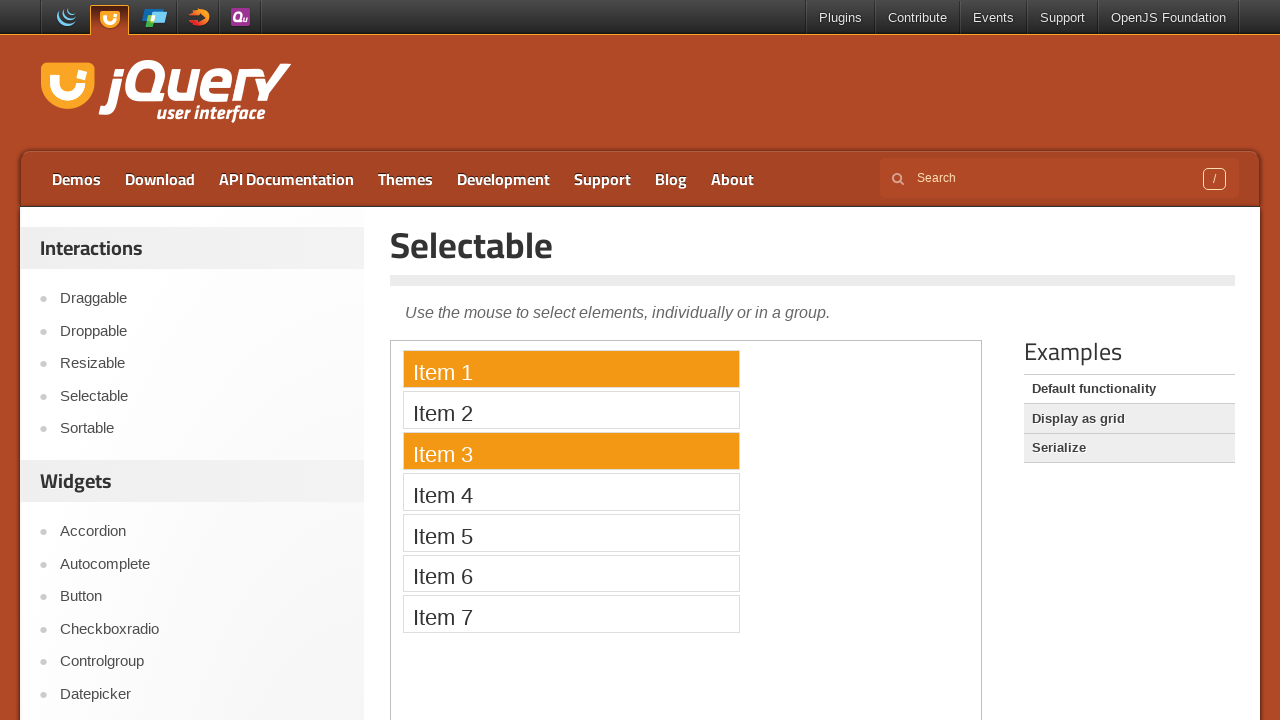

Clicked fifth list item (5th) with Control key for multi-selection at (571, 532) on iframe.demo-frame >> internal:control=enter-frame >> xpath=//*[@id='selectable']
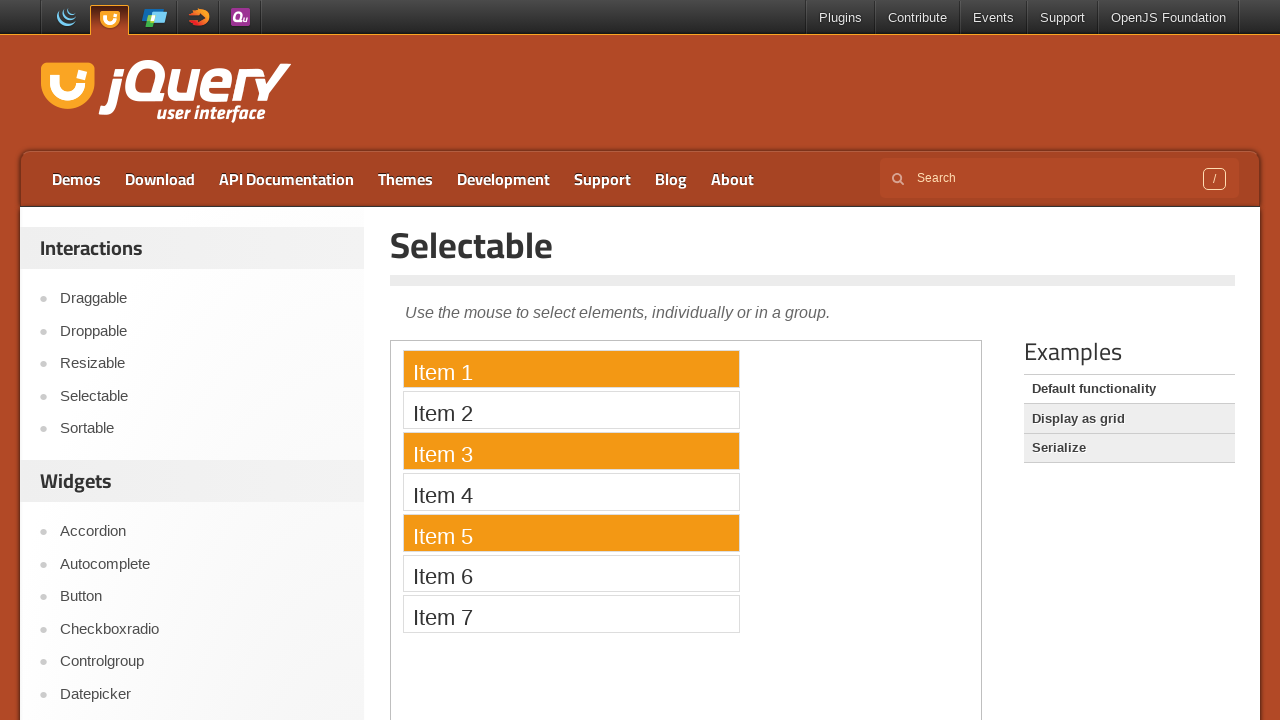

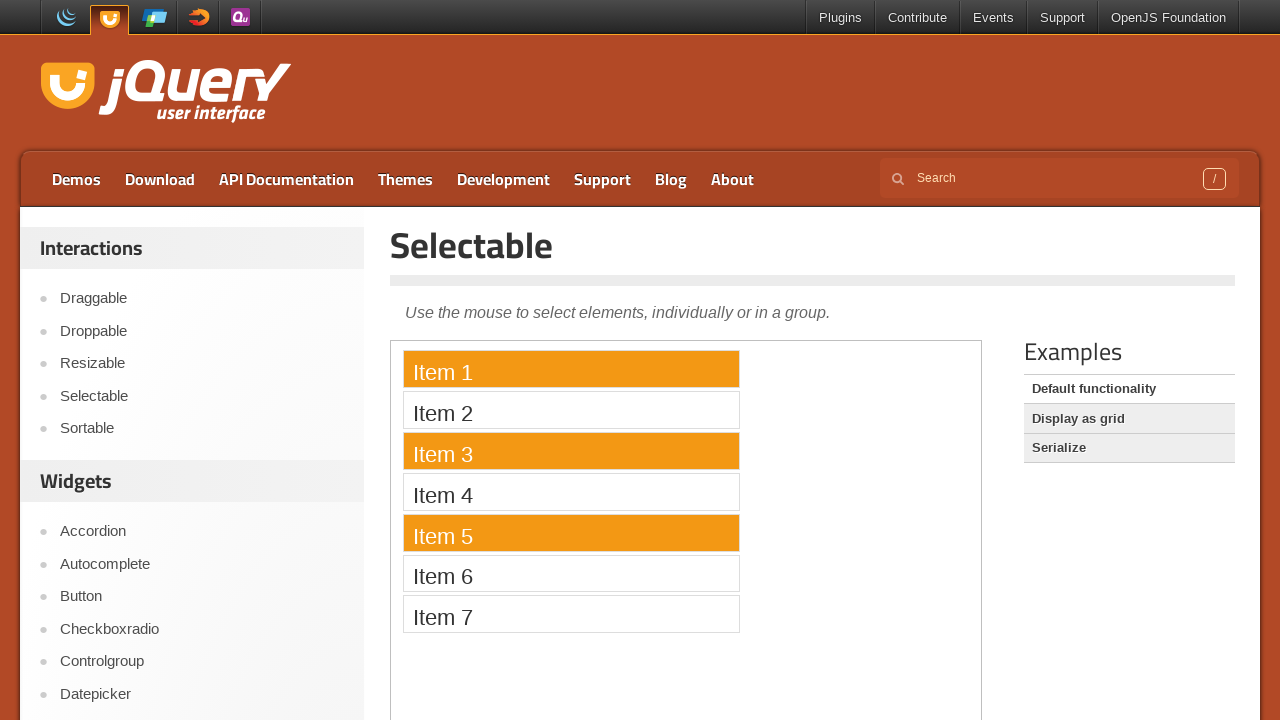